Tests the 12306 railway booking site by using JavaScript to set a date value in the train date input field

Starting URL: https://www.12306.cn/index/

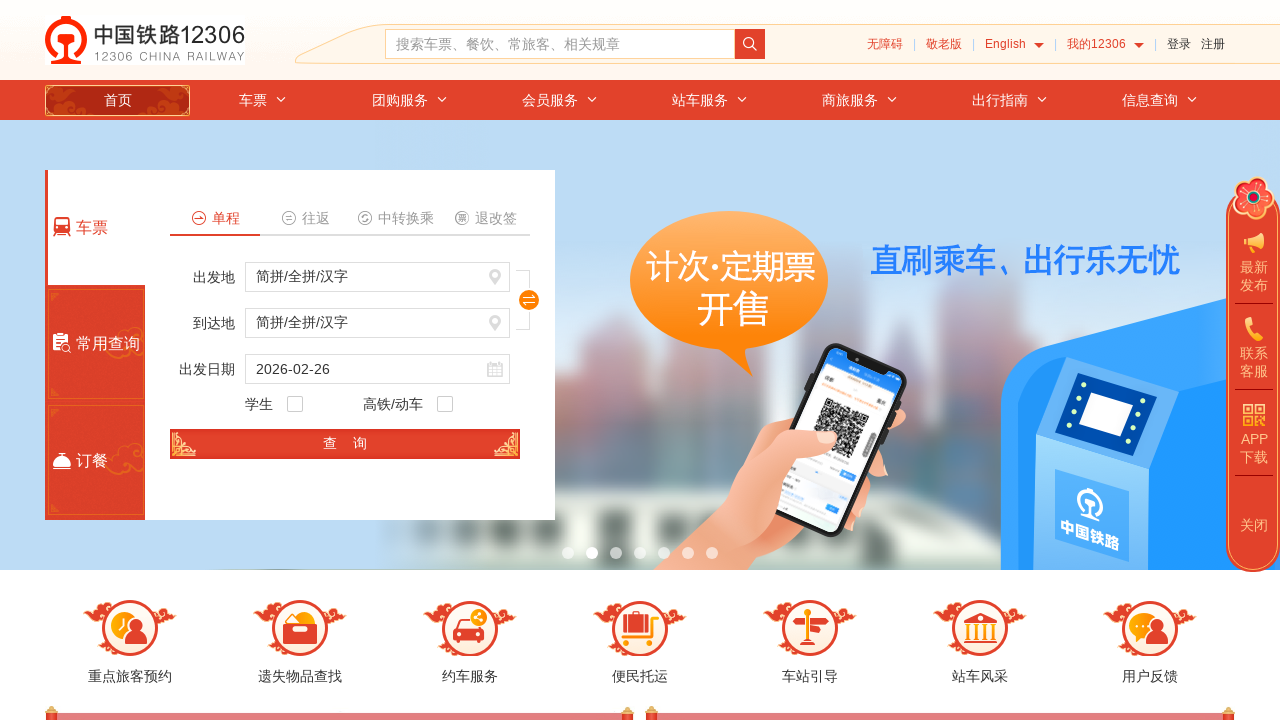

Waited 2 seconds for page to load
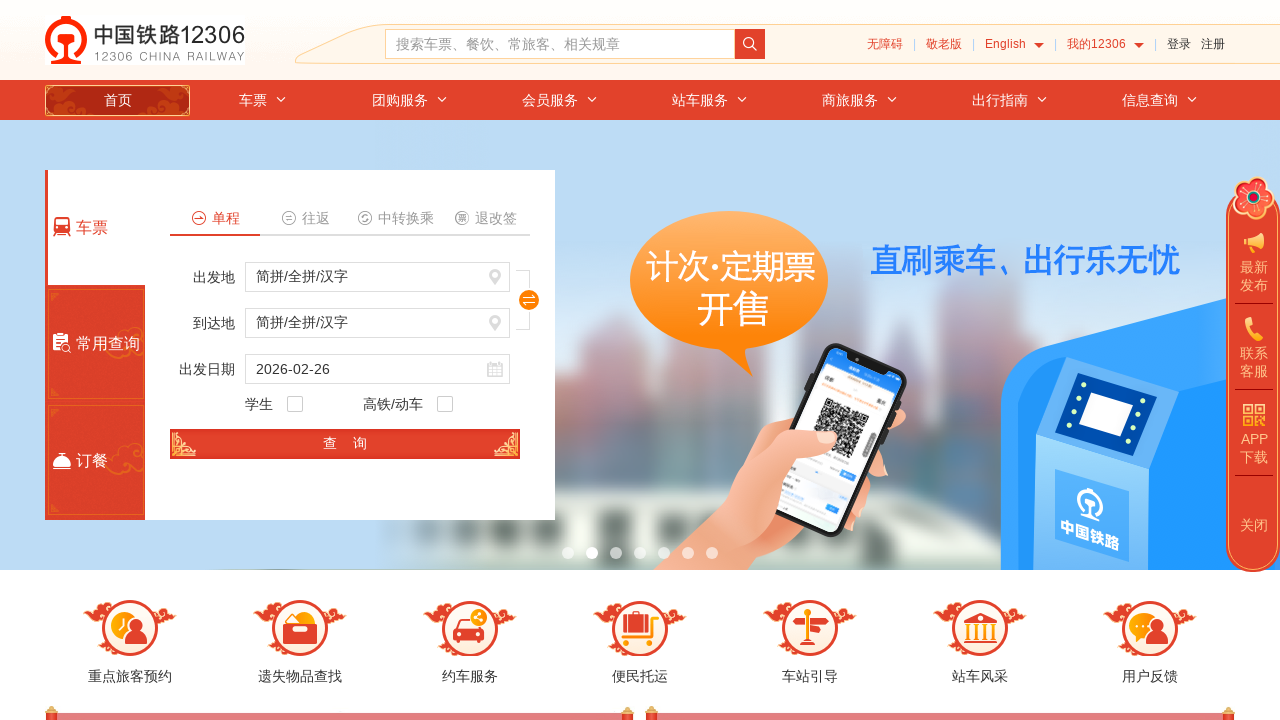

Set train date to 2022-12-22 using JavaScript
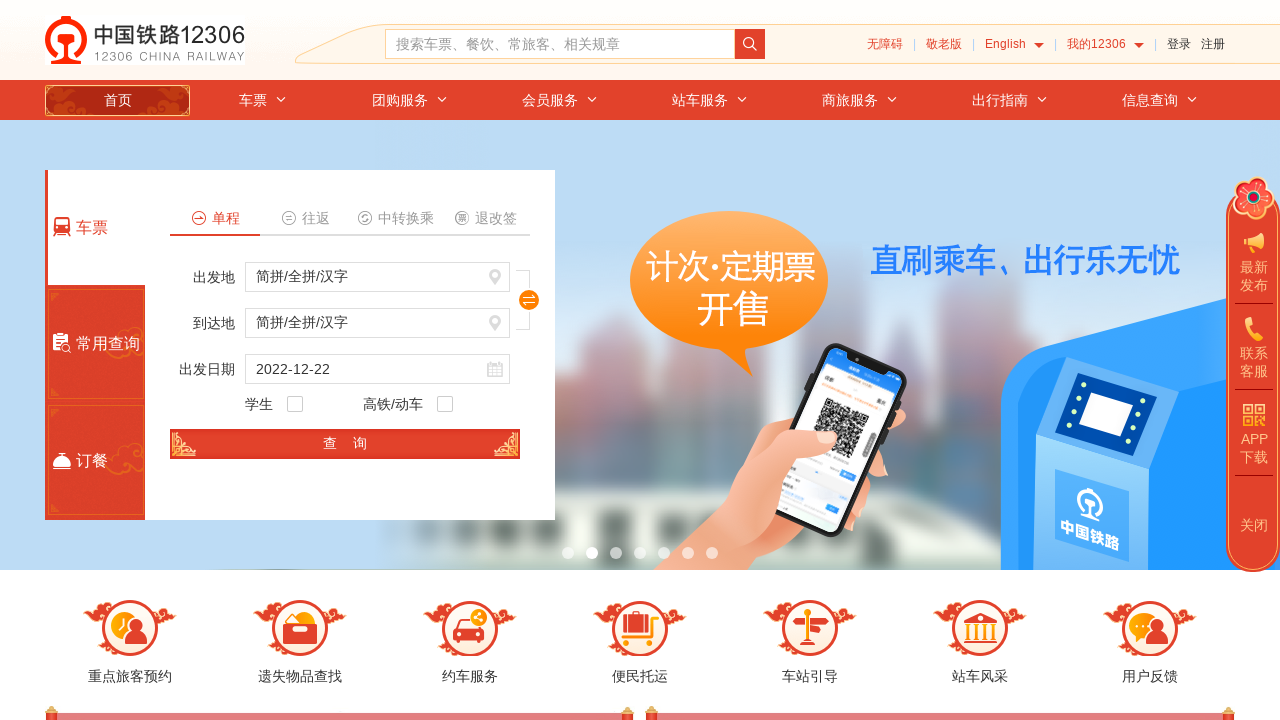

Waited 2 seconds for date value to be set
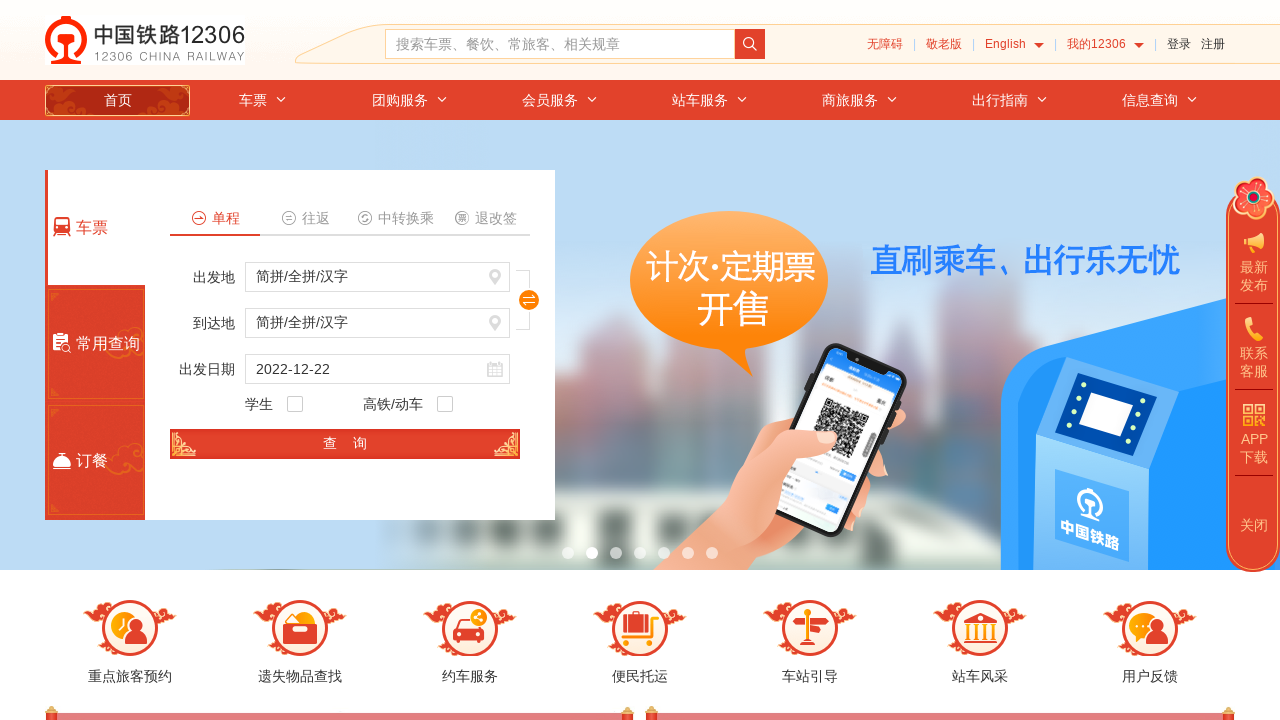

Retrieved train date value: 2022-12-22
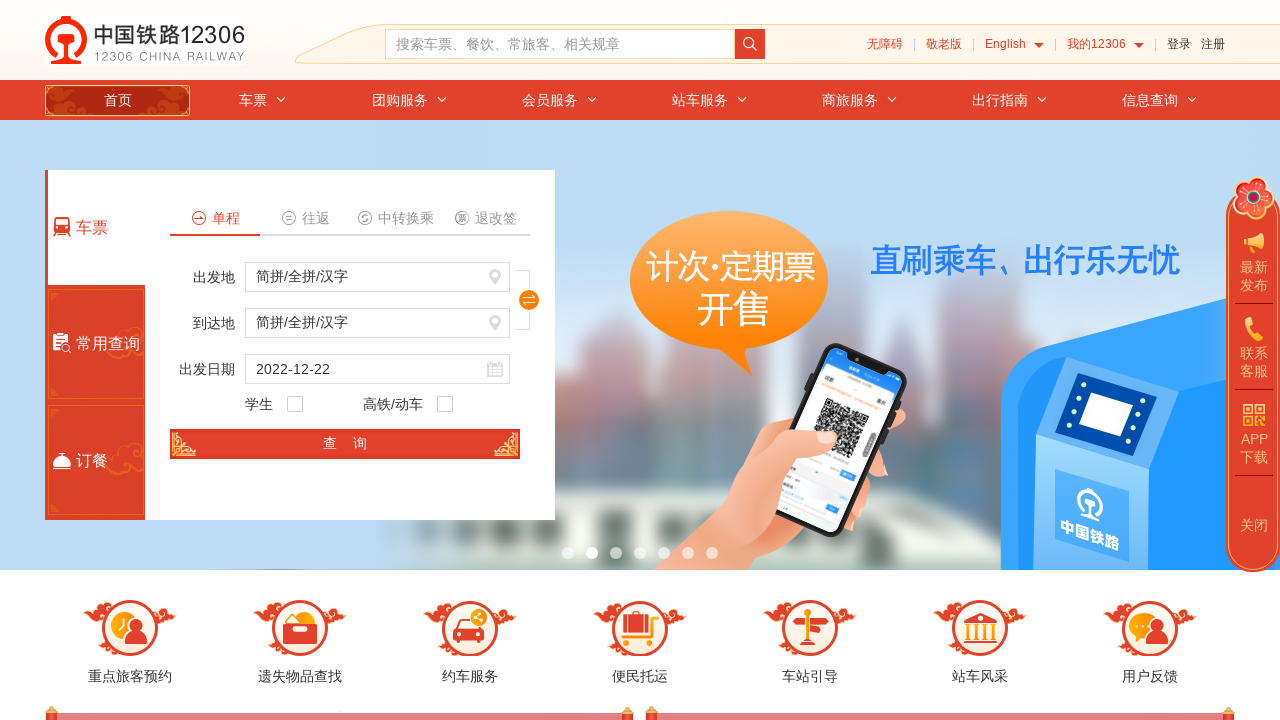

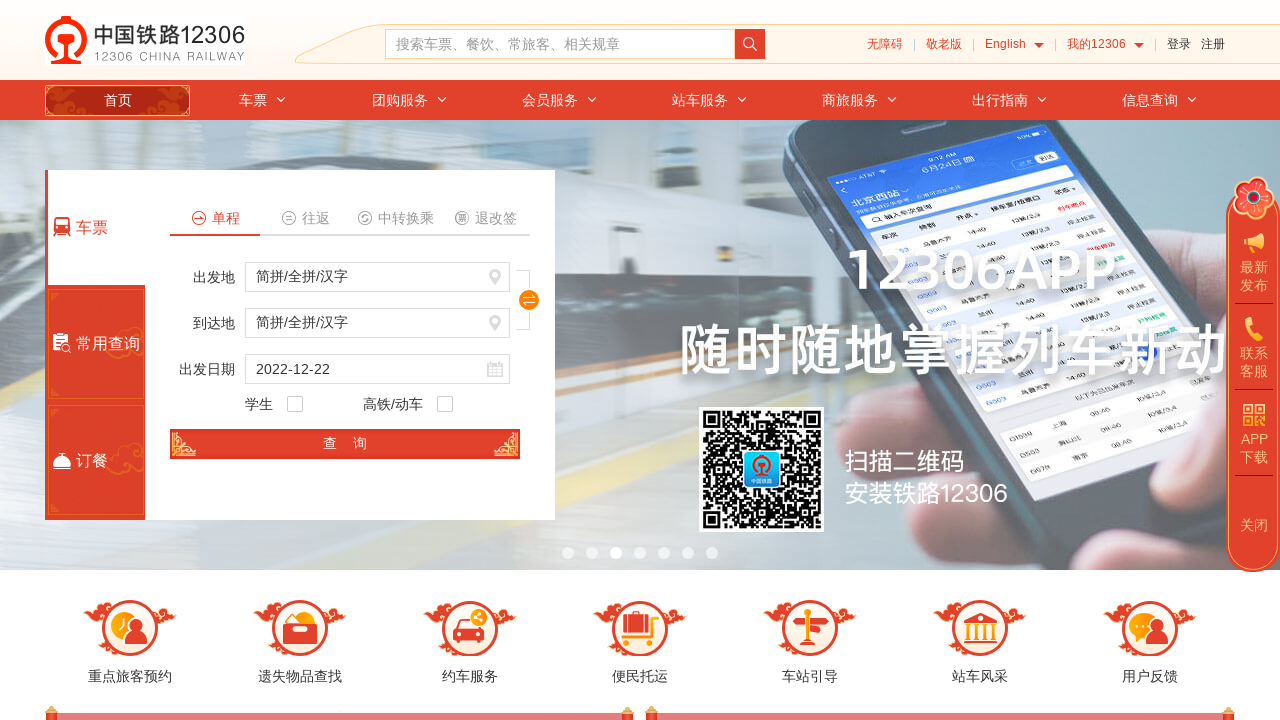